Tests drag and drop using low-level mouse events - hover, mouse down, move to target, and mouse up.

Starting URL: https://demoapps.qspiders.com/ui/dragDrop/dragToCorrect?sublist=2

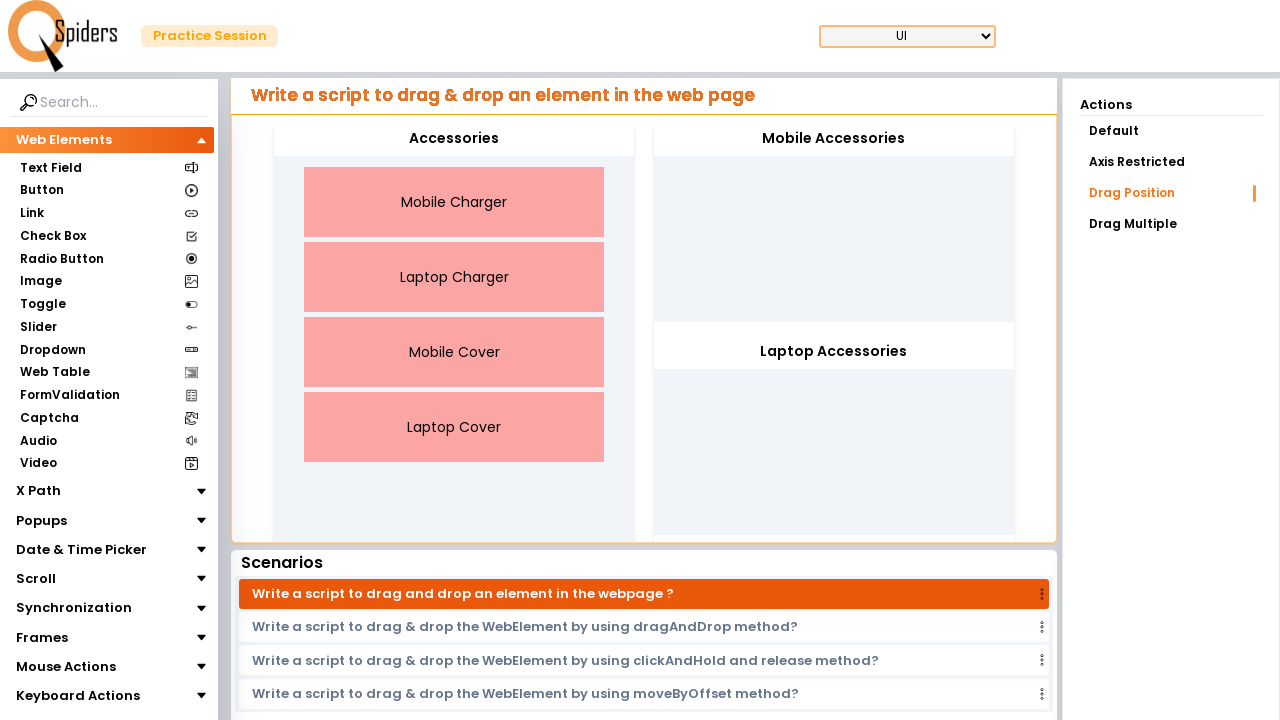

Hovered over 'Mobile Charger' element at (454, 202) on internal:text="Mobile Charger"i
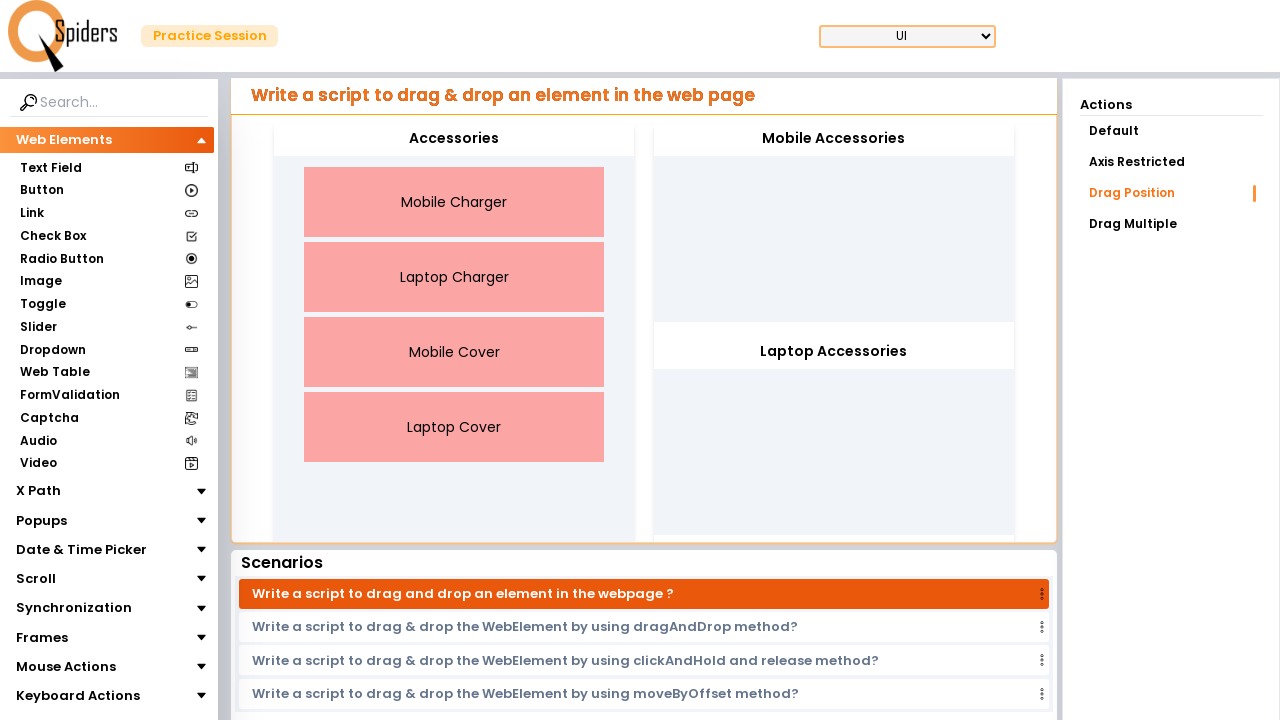

Pressed mouse down on 'Mobile Charger' at (454, 202)
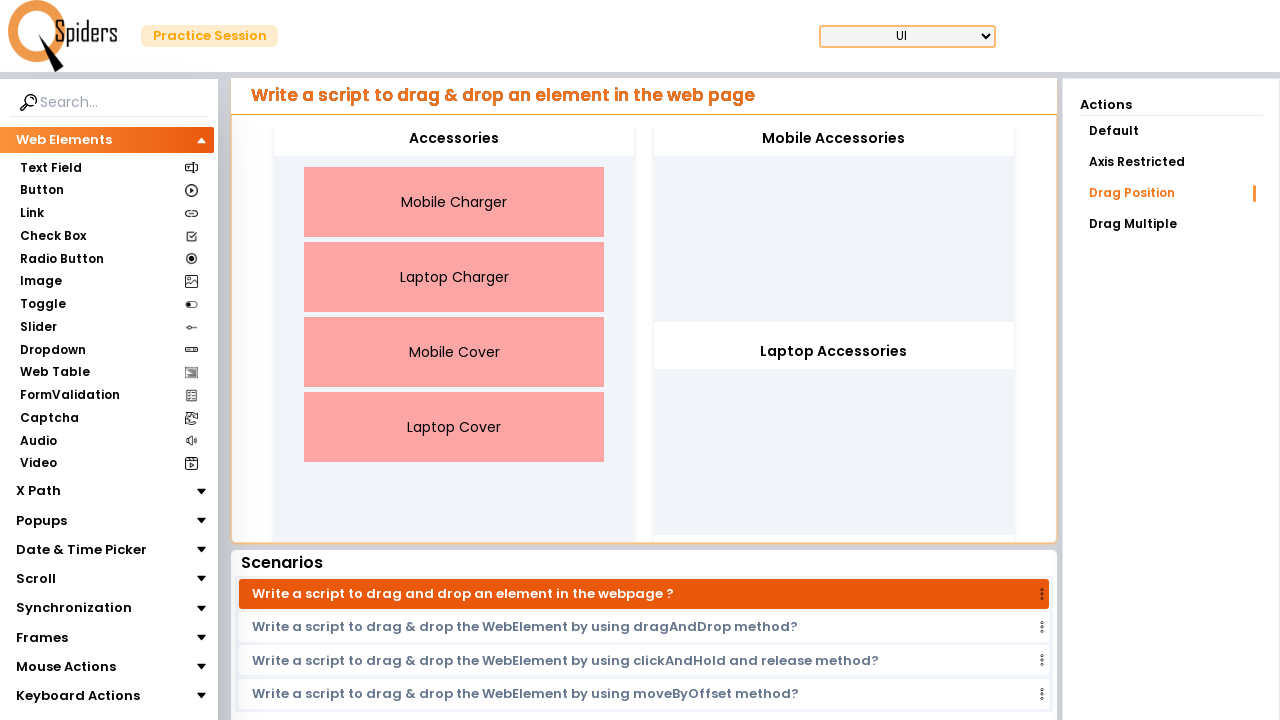

Moved mouse to center of 'Mobile Accessories' drop target at (834, 139)
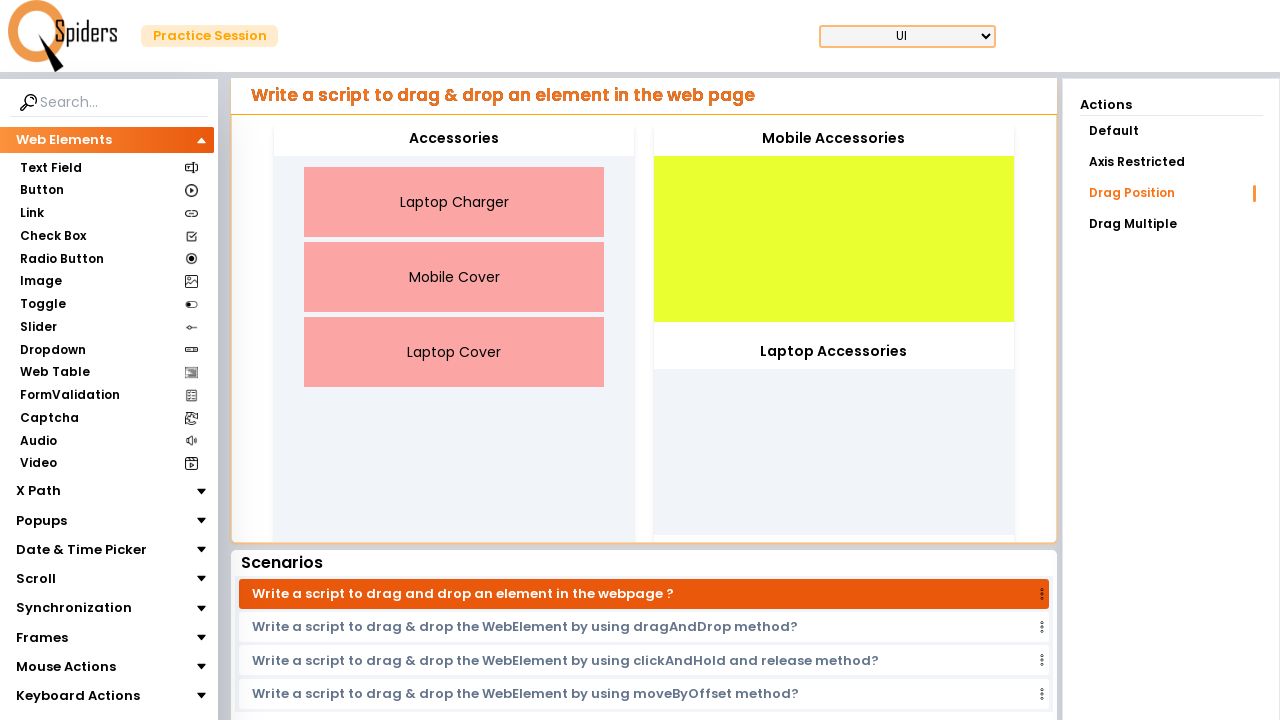

Released mouse button to complete drag and drop at (834, 139)
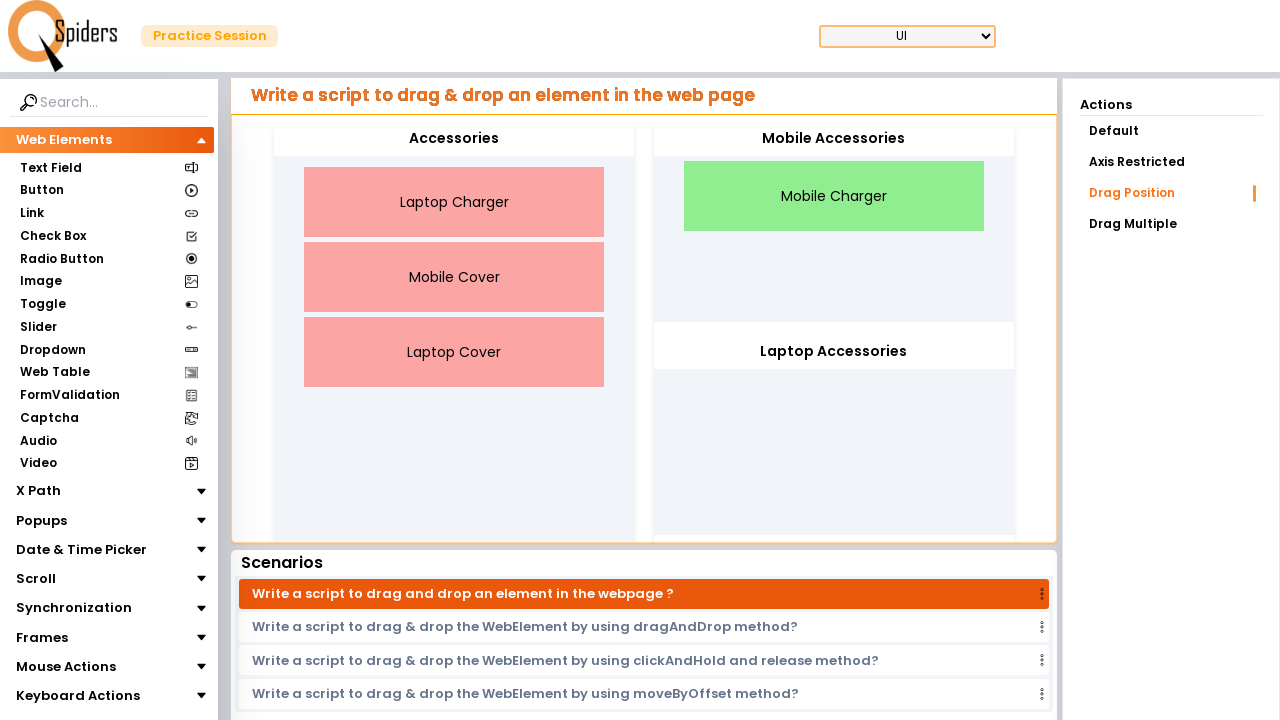

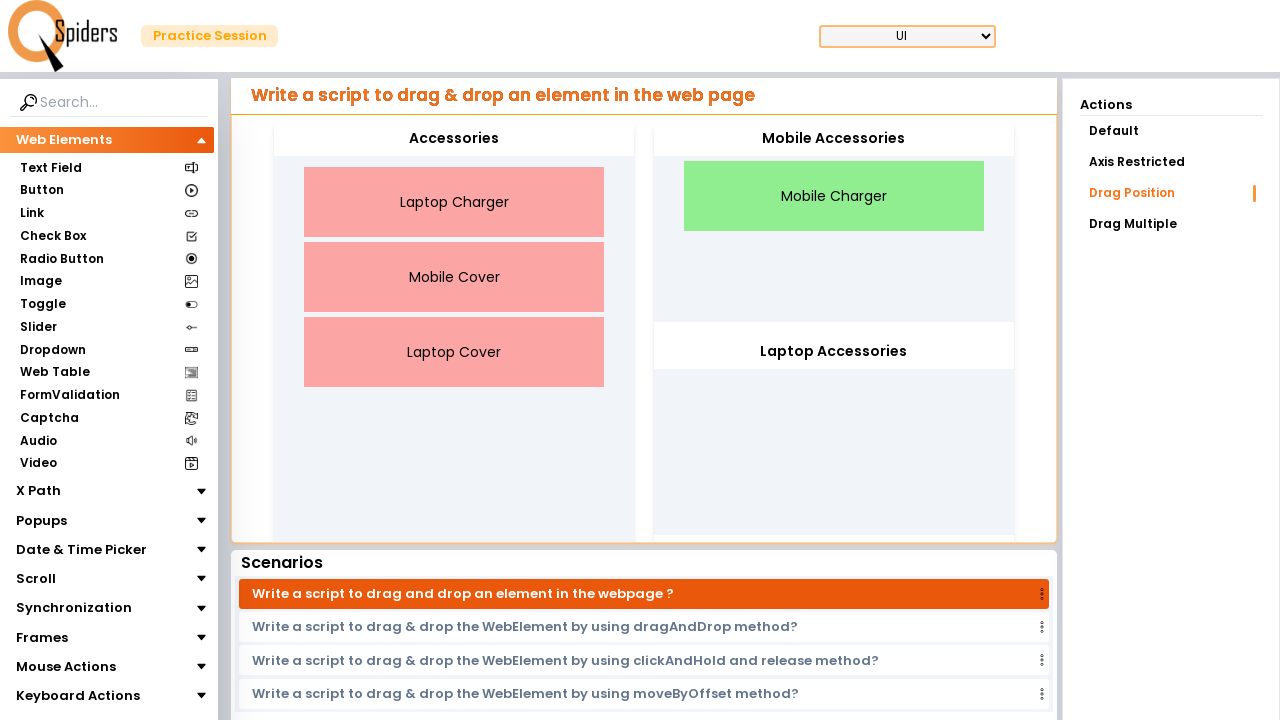